Tests link functionality by clicking on Home link and Created API link

Starting URL: https://demoqa.com/

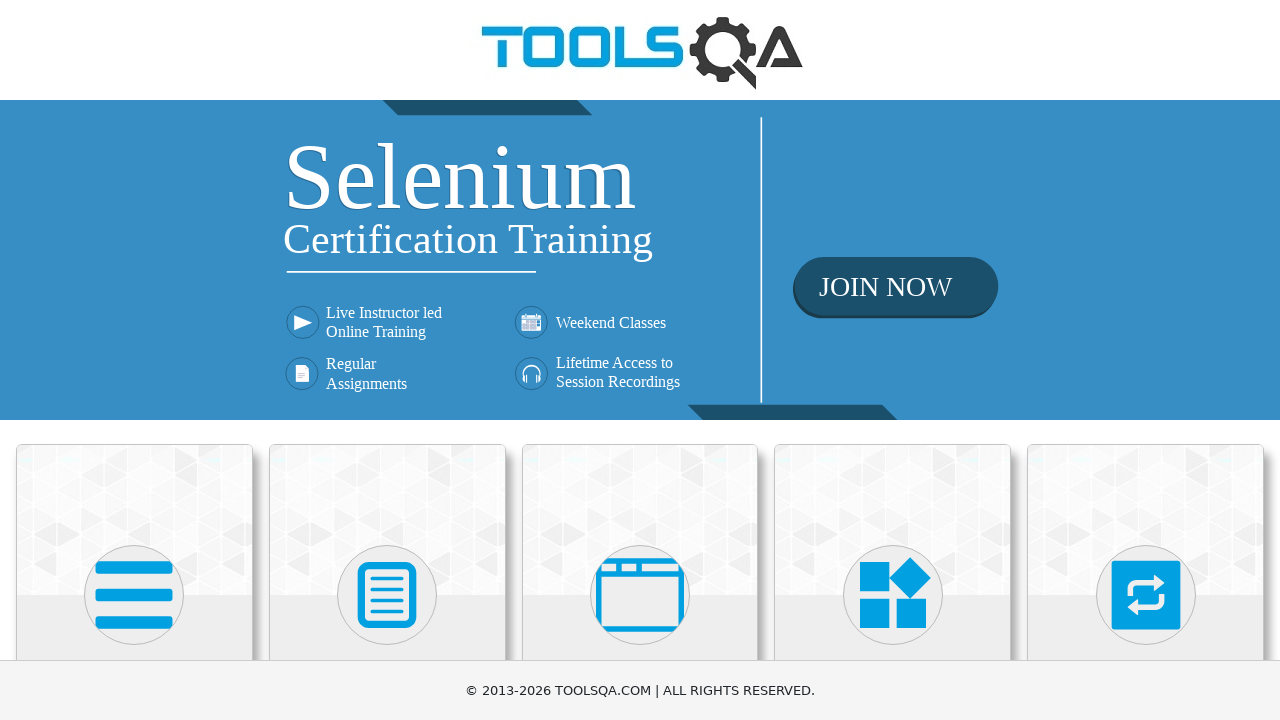

Clicked on Elements menu item at (134, 360) on text=Elements
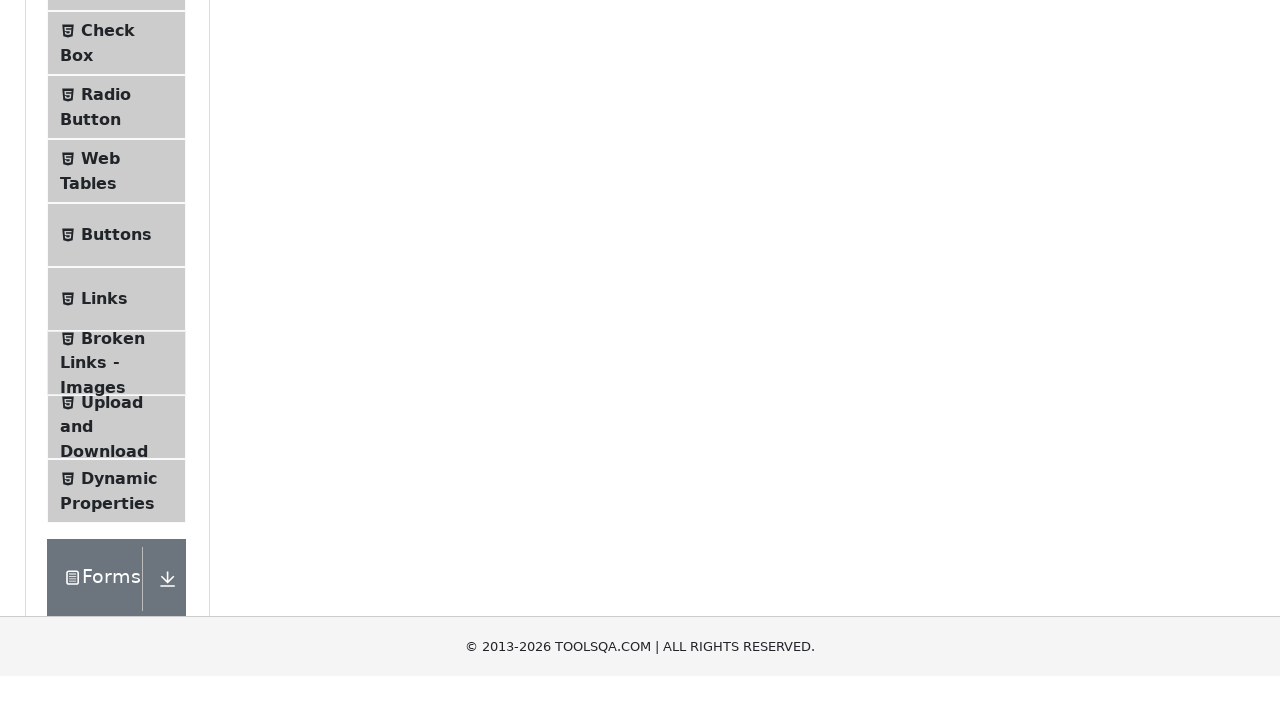

Clicked on Links sub-option at (104, 581) on text=Links
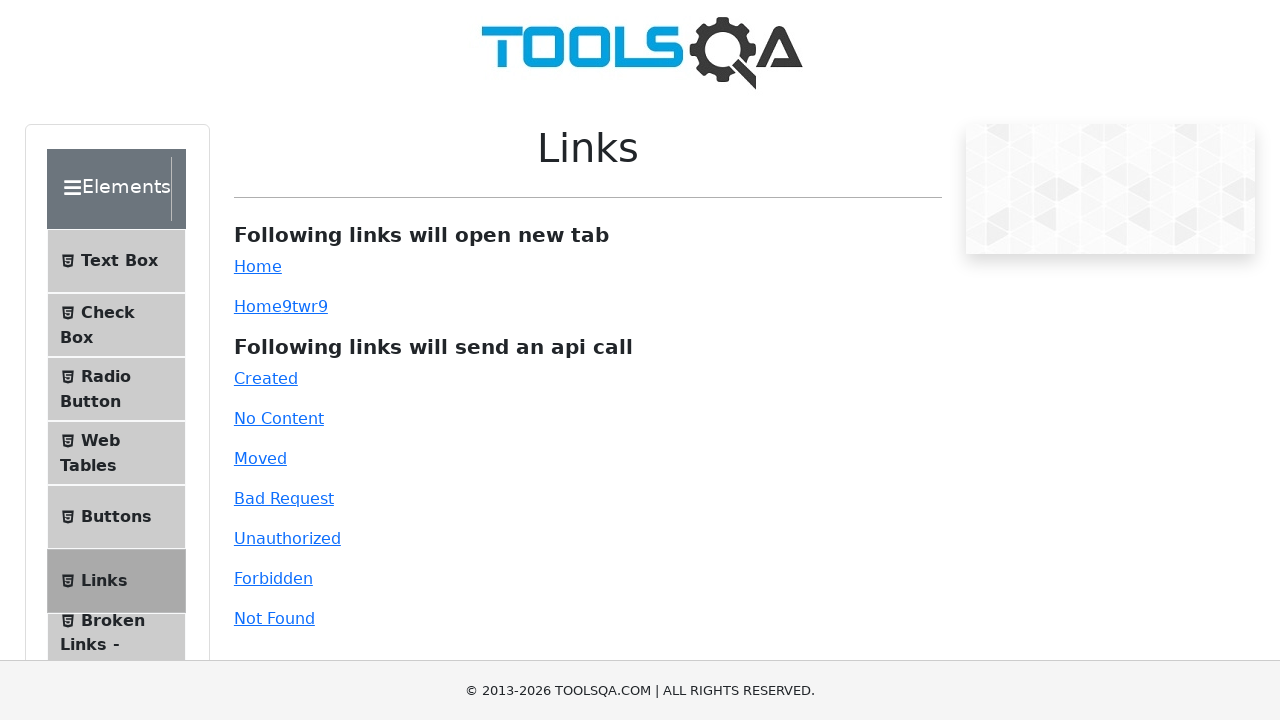

Clicked on Home link which opened in a new tab at (258, 266) on #simpleLink
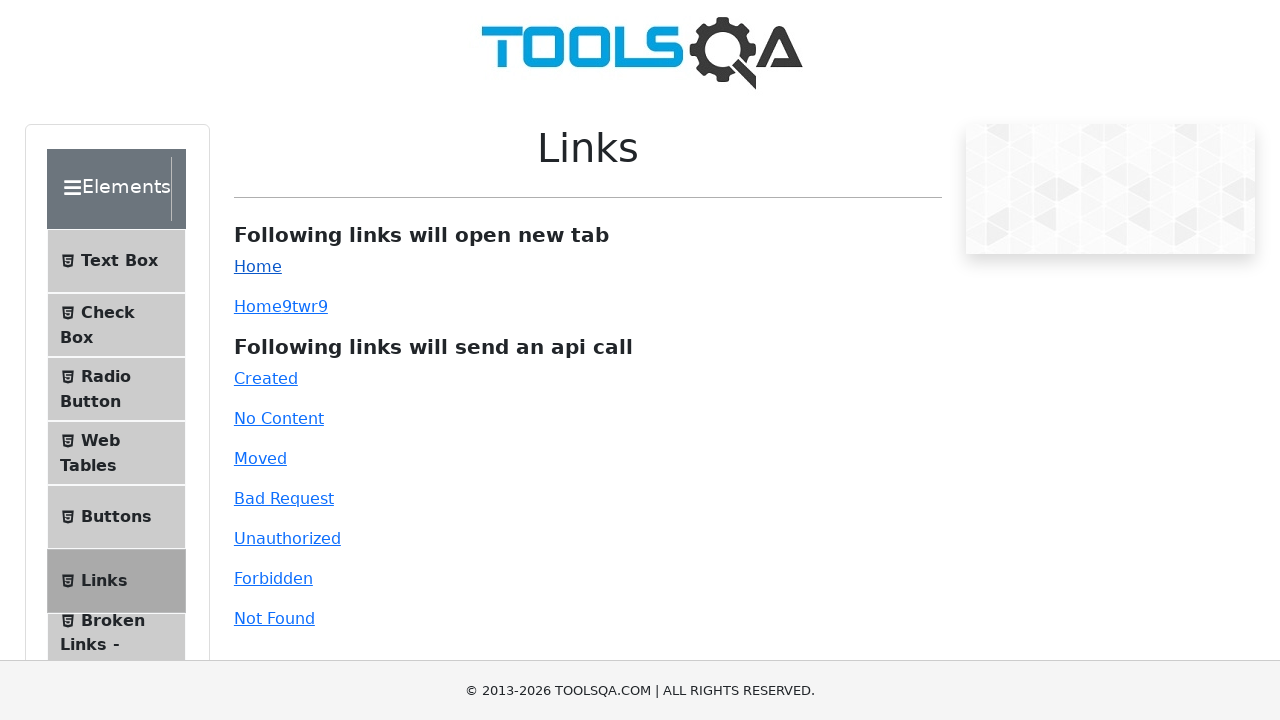

Clicked on Created API link at (266, 378) on #created
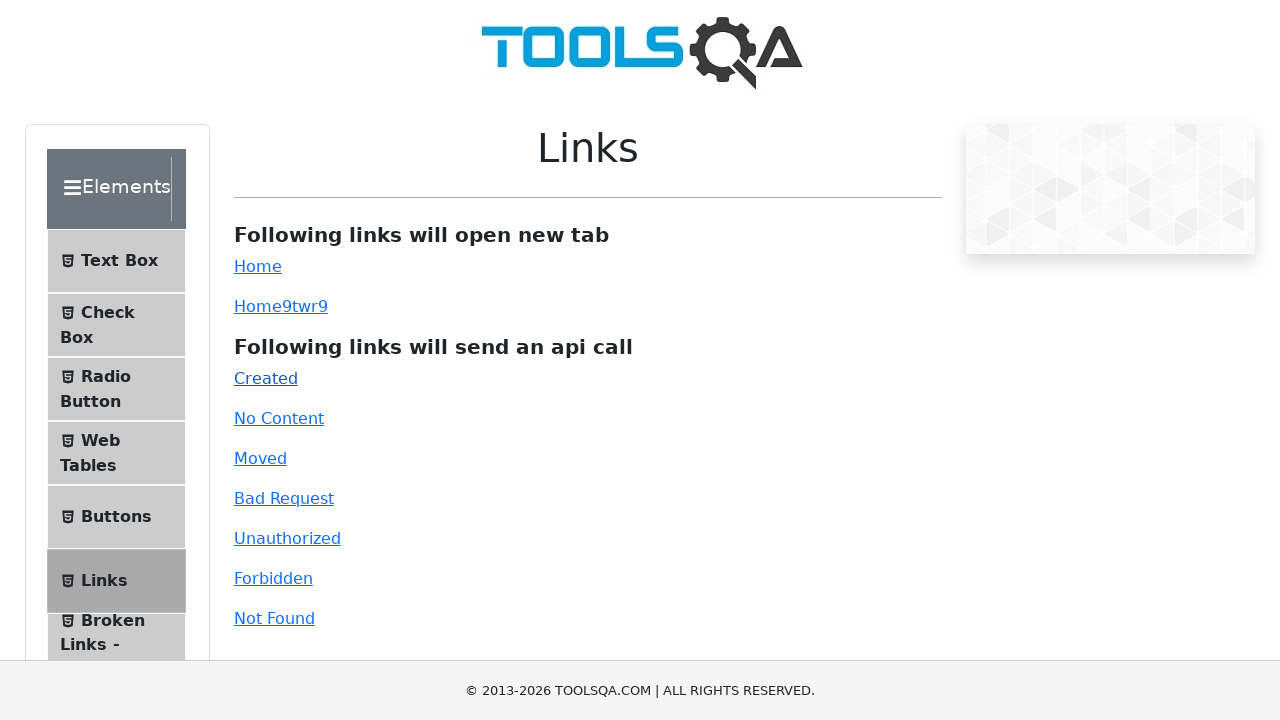

Link response message loaded and displayed
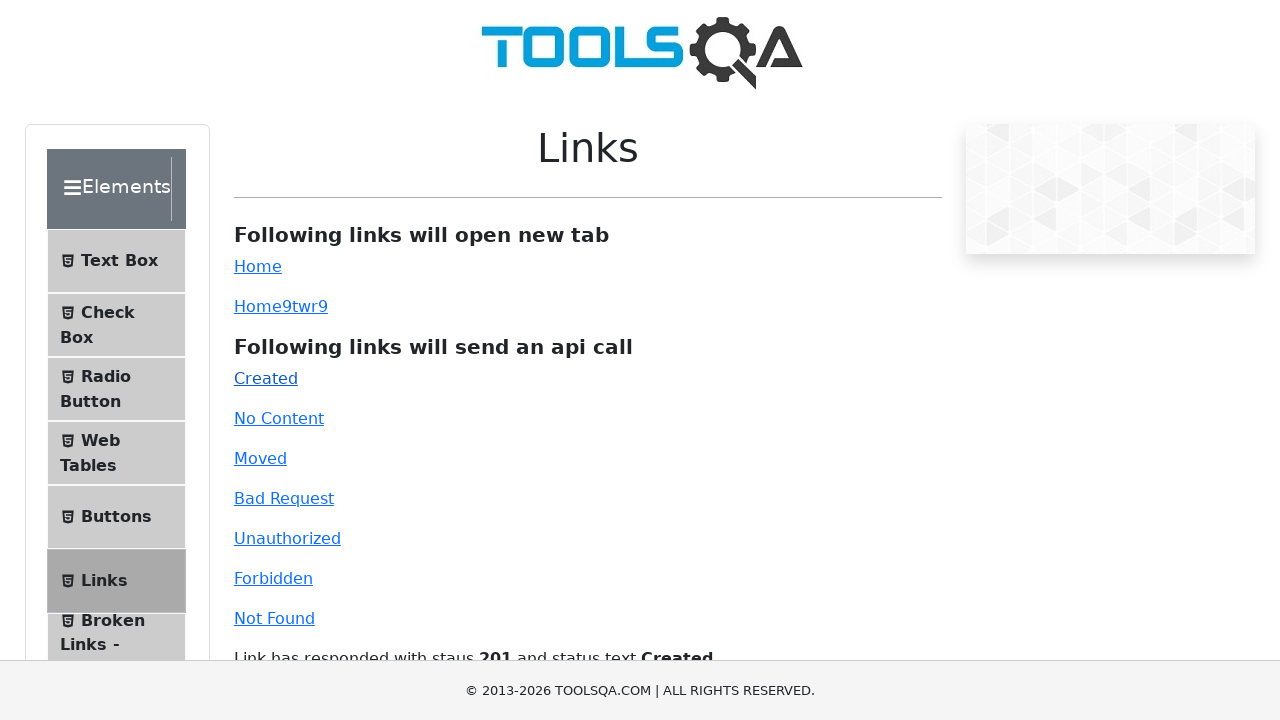

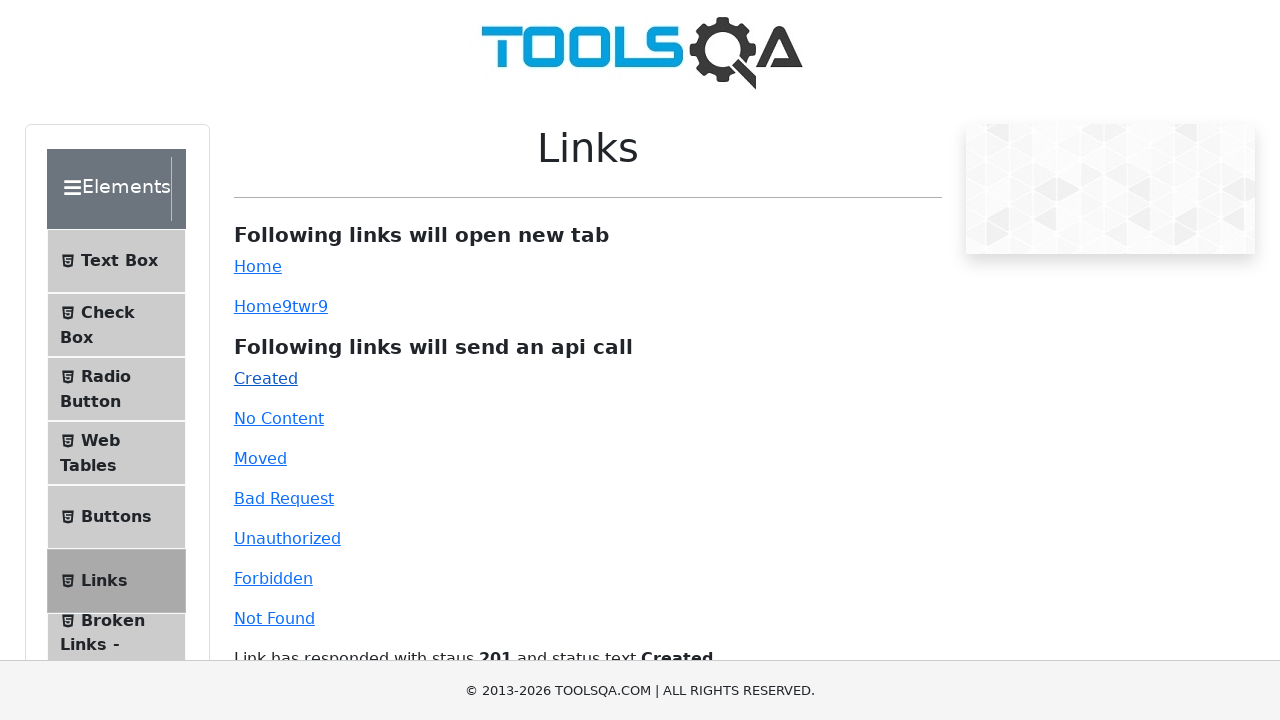